Tests a form submission on DemoQA by filling in text fields for full name, email, current address, and permanent address, then submitting the form

Starting URL: https://demoqa.com/text-box

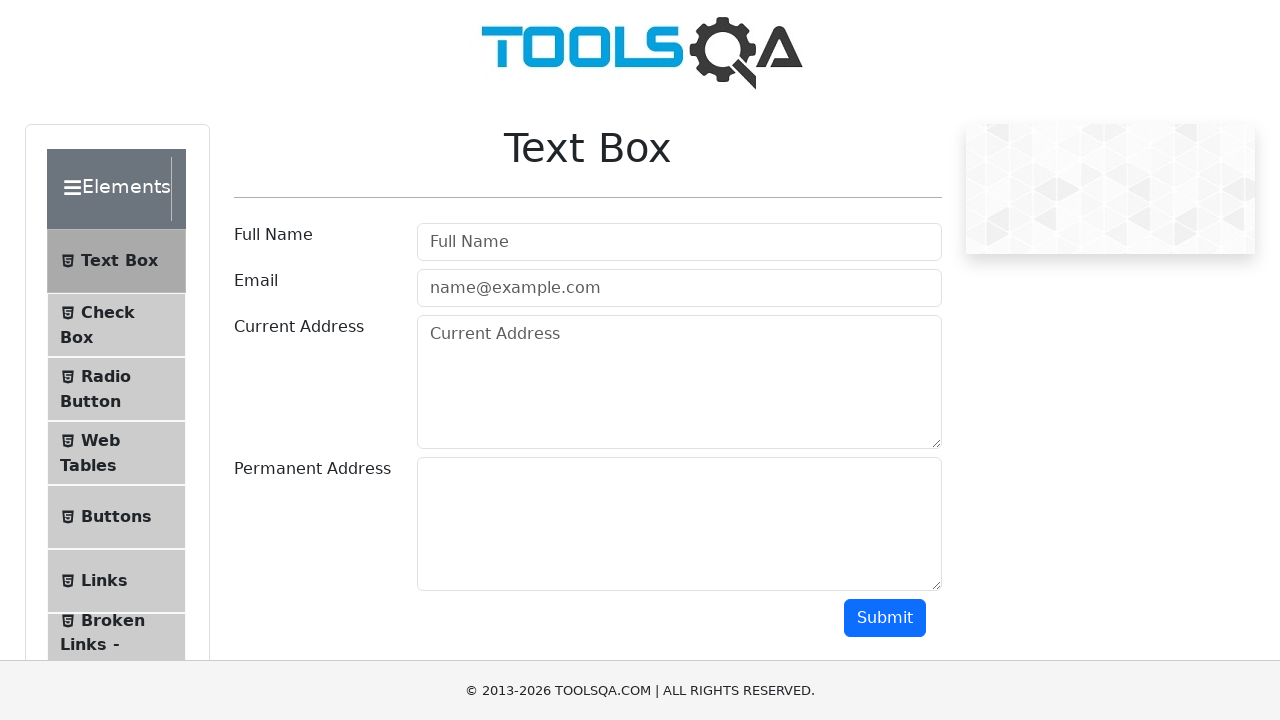

Clicked full name field at (679, 242) on #userName
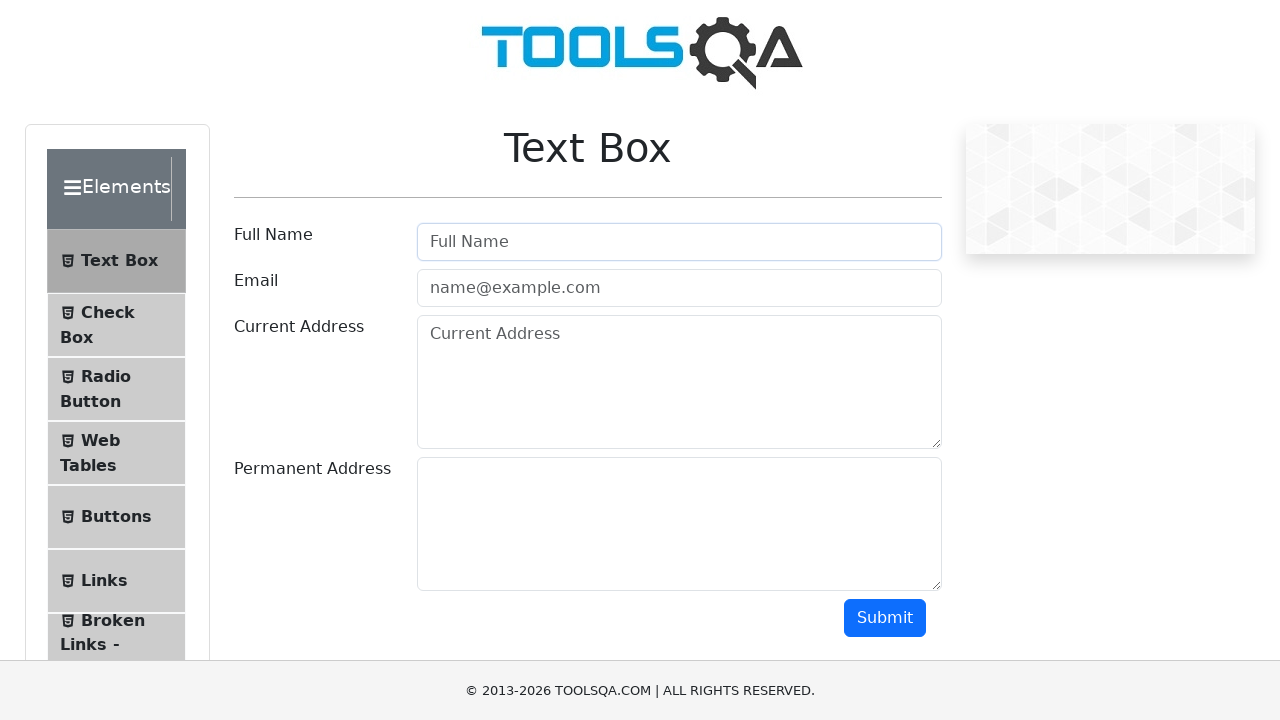

Filled full name field with 'Ruveyda Akçınar' on #userName
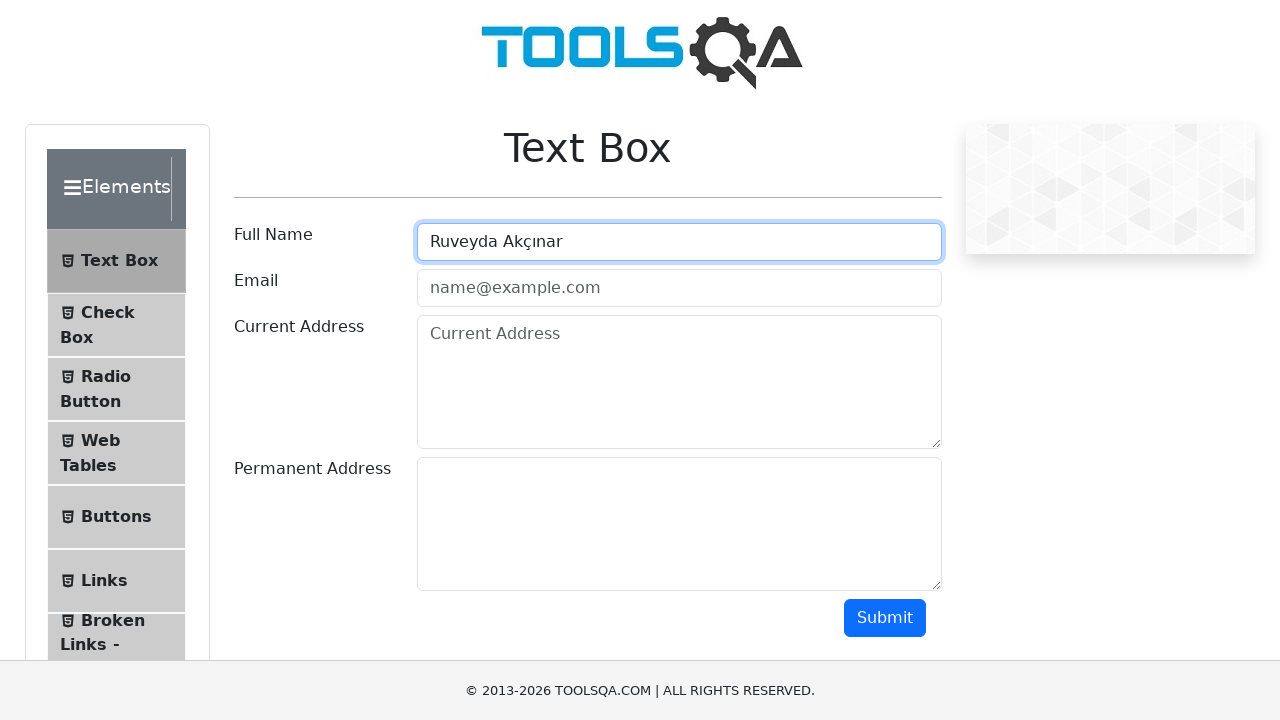

Clicked email field at (679, 288) on .mr-sm-2[placeholder="name@example.com"]
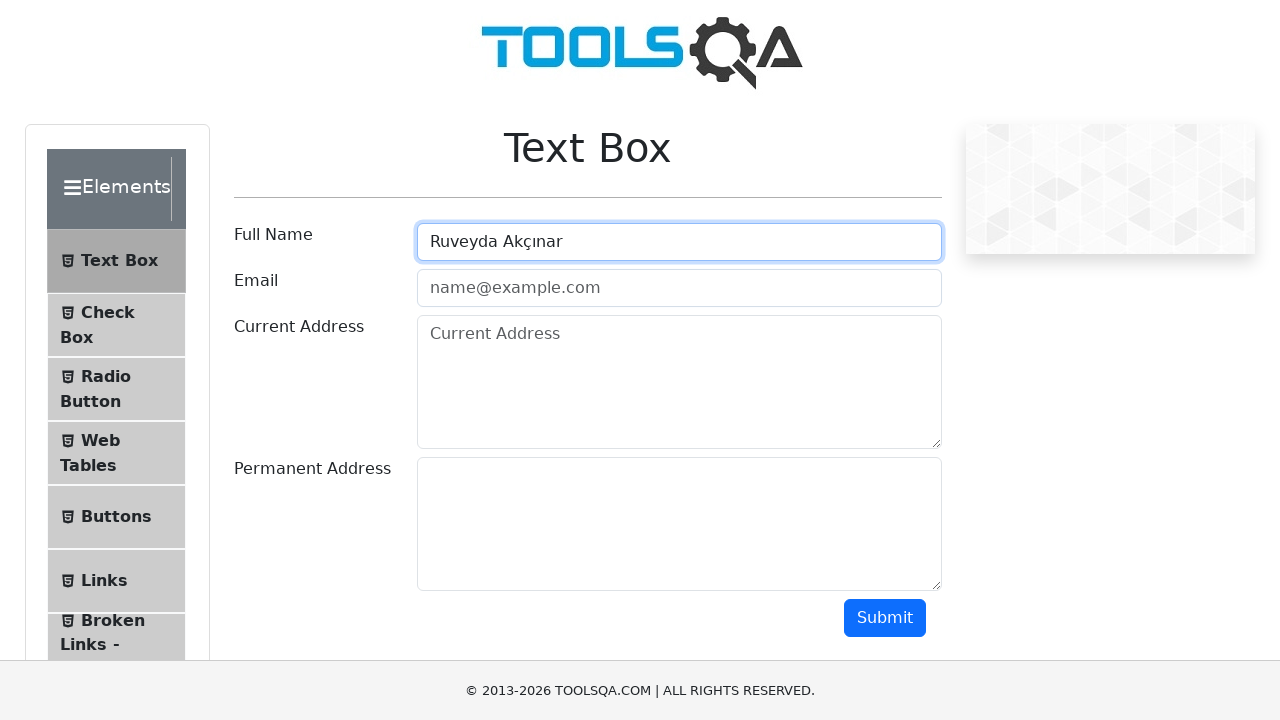

Filled email field with 'rvydhll@gmail.com' on .mr-sm-2[placeholder="name@example.com"]
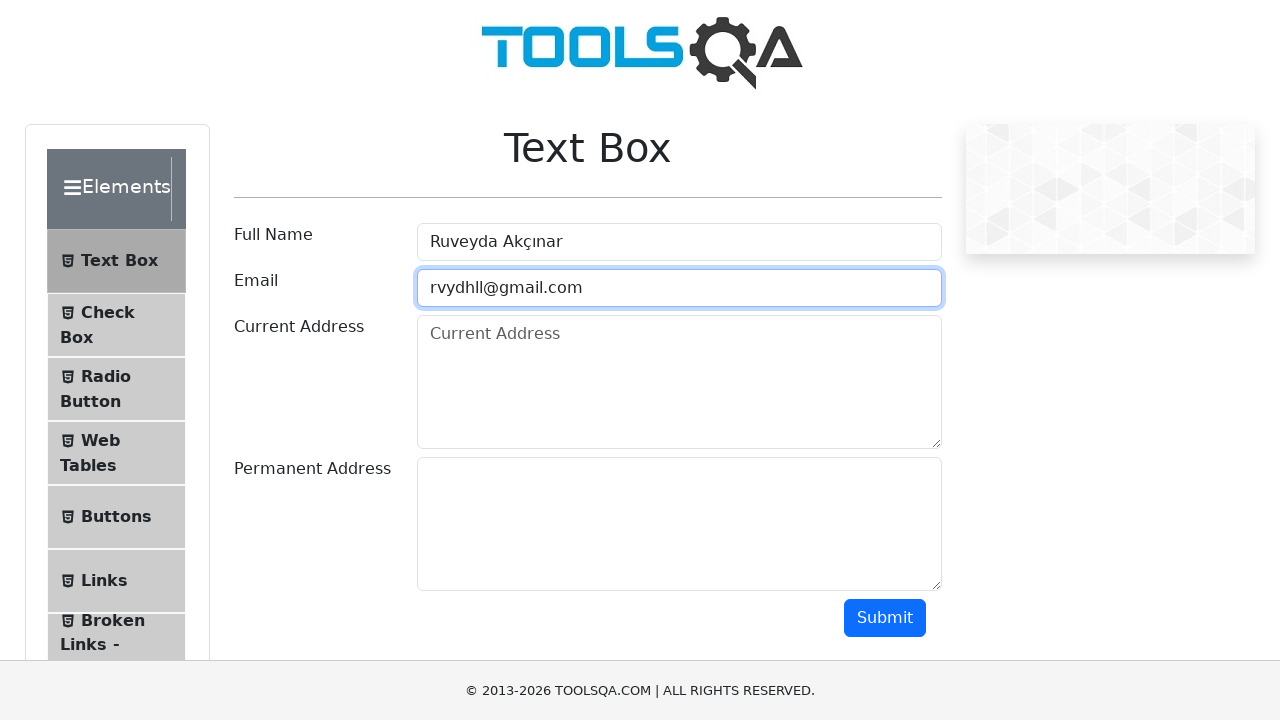

Clicked current address field at (679, 382) on #currentAddress
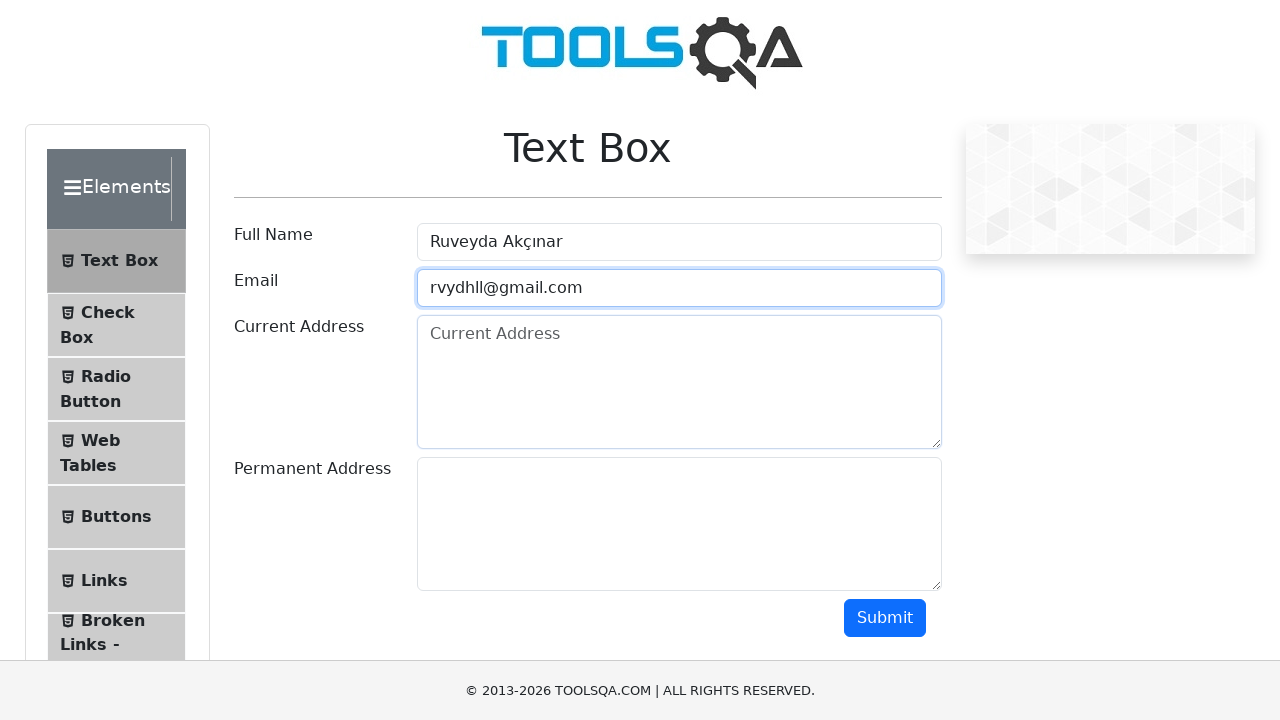

Filled current address field with 'İstanbul, Türkiye' on #currentAddress
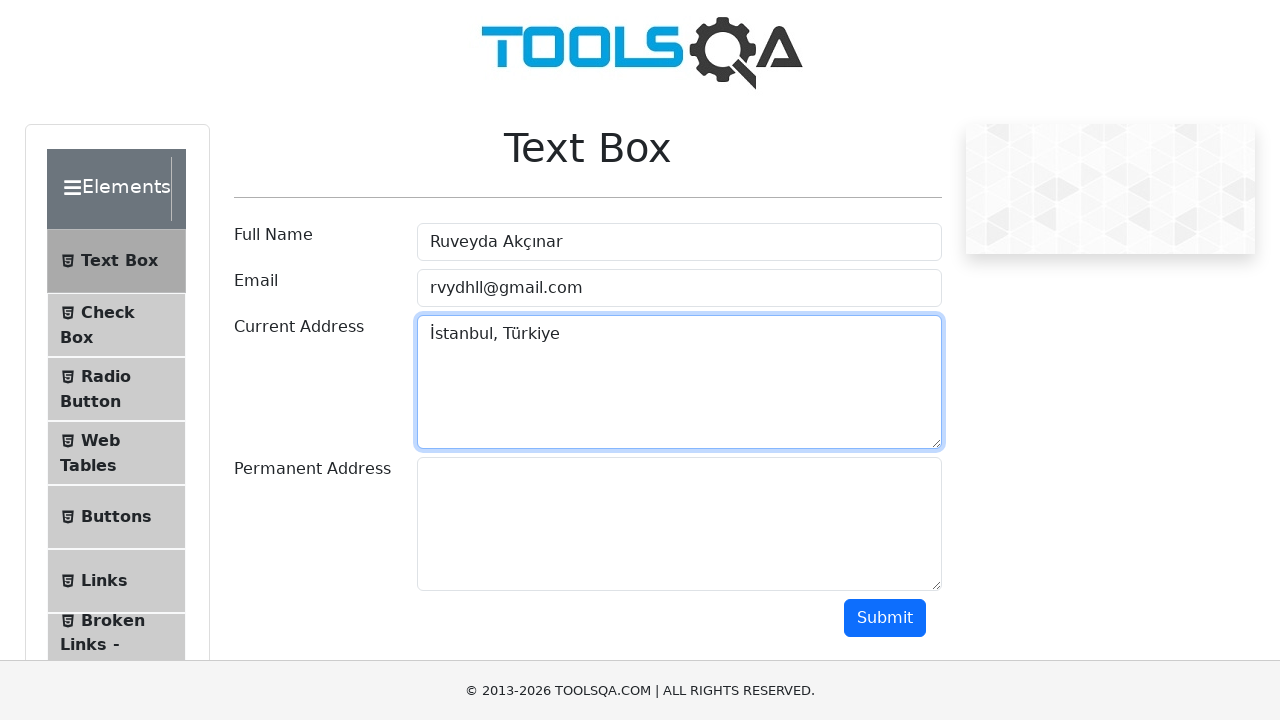

Scrolled down 450 pixels to reveal permanent address field
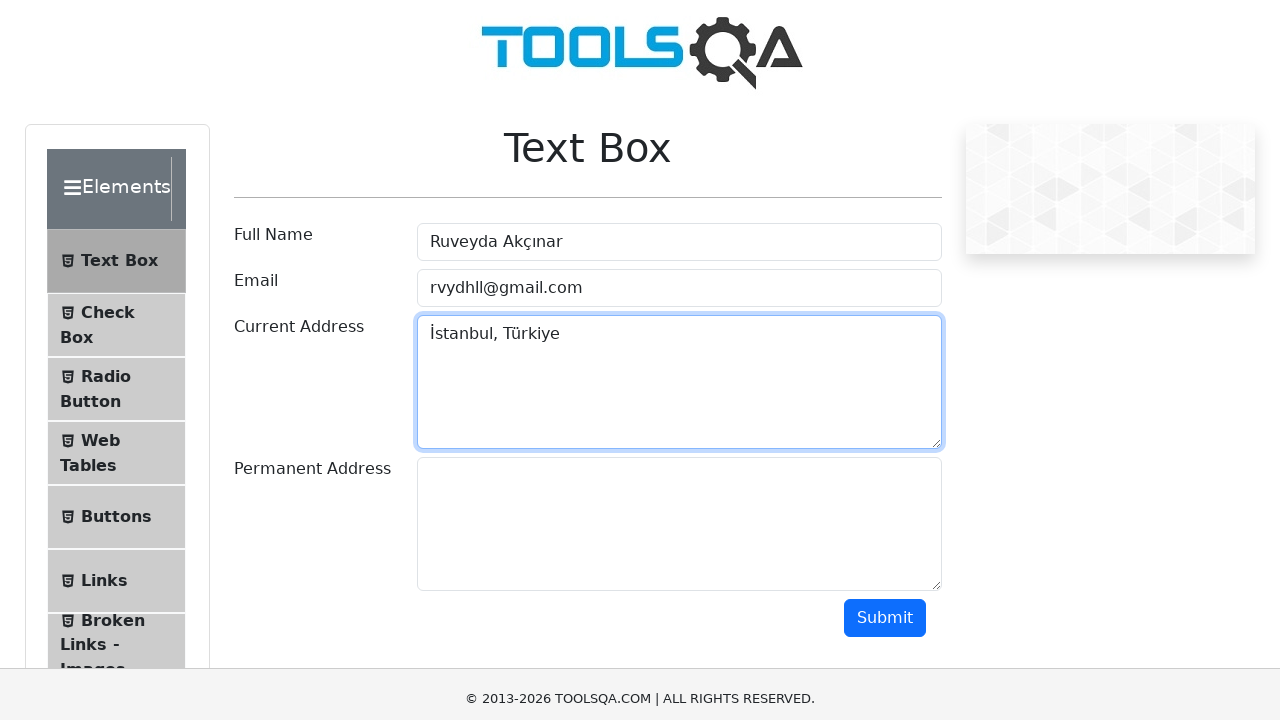

Clicked permanent address field at (679, 74) on xpath=//textarea[@id='permanentAddress']
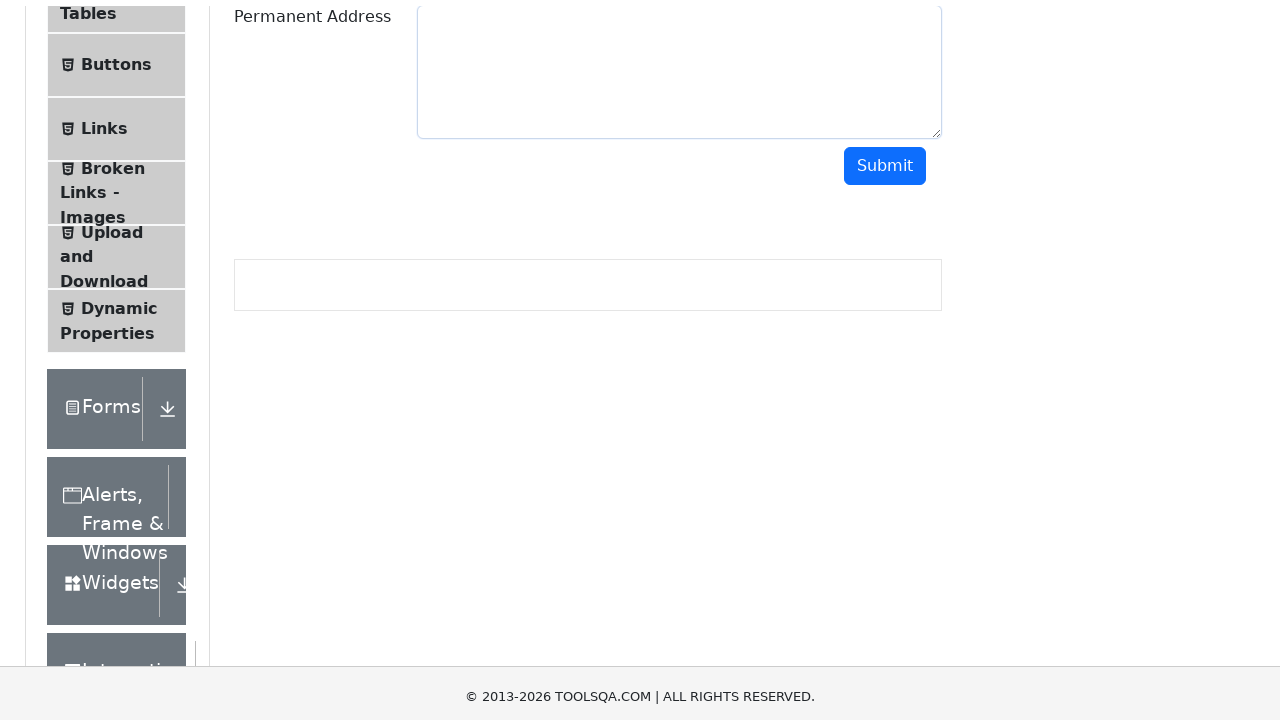

Filled permanent address field with 'İstanbul, Türkiye' on //textarea[@id='permanentAddress']
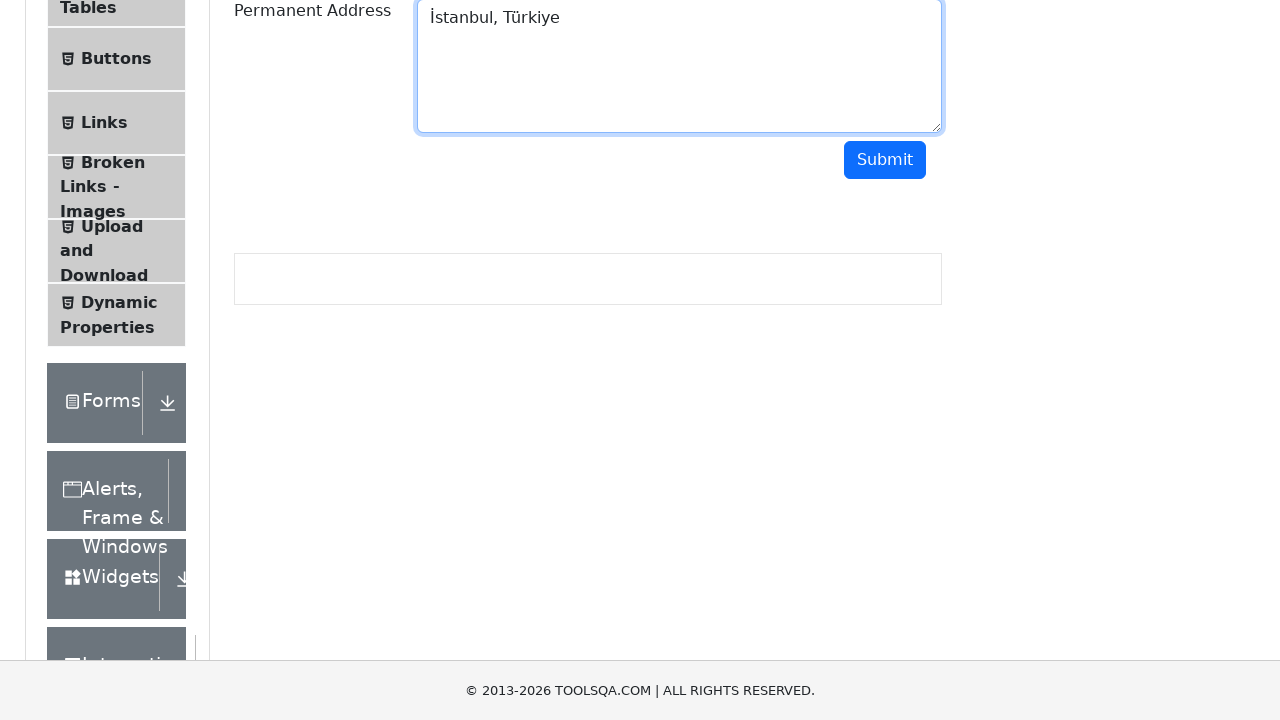

Clicked submit button to submit the form at (885, 160) on #submit
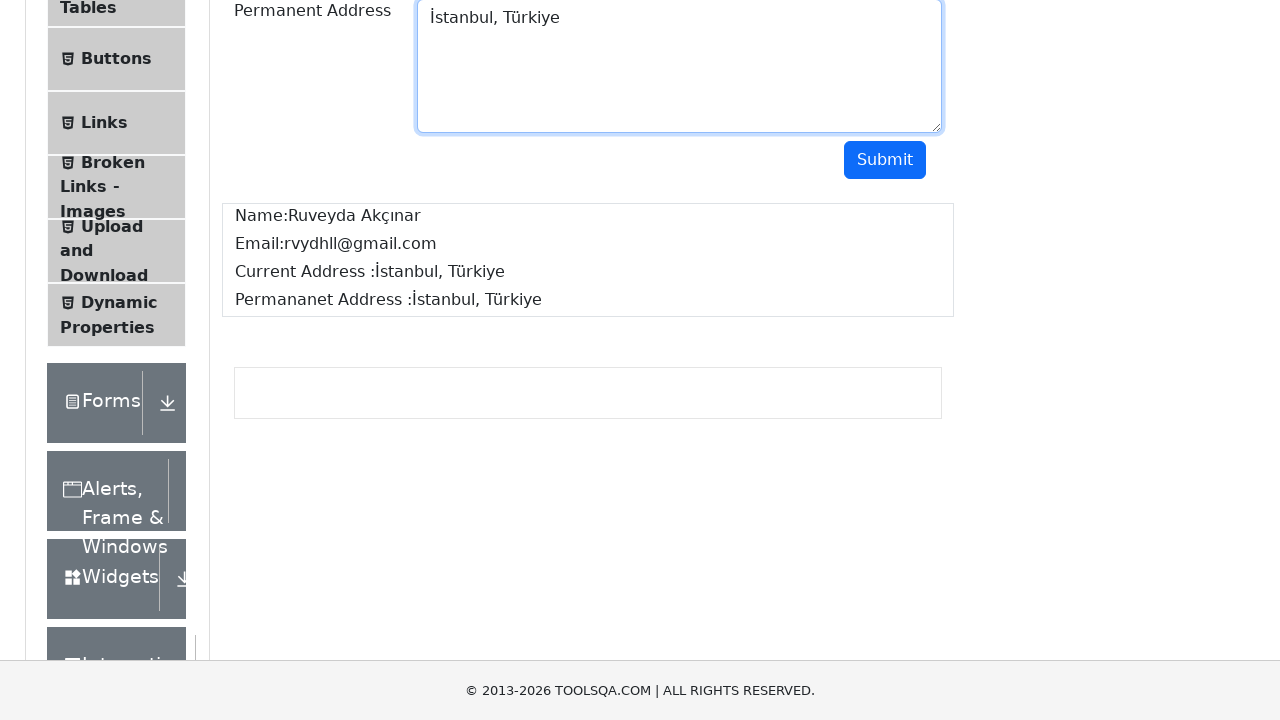

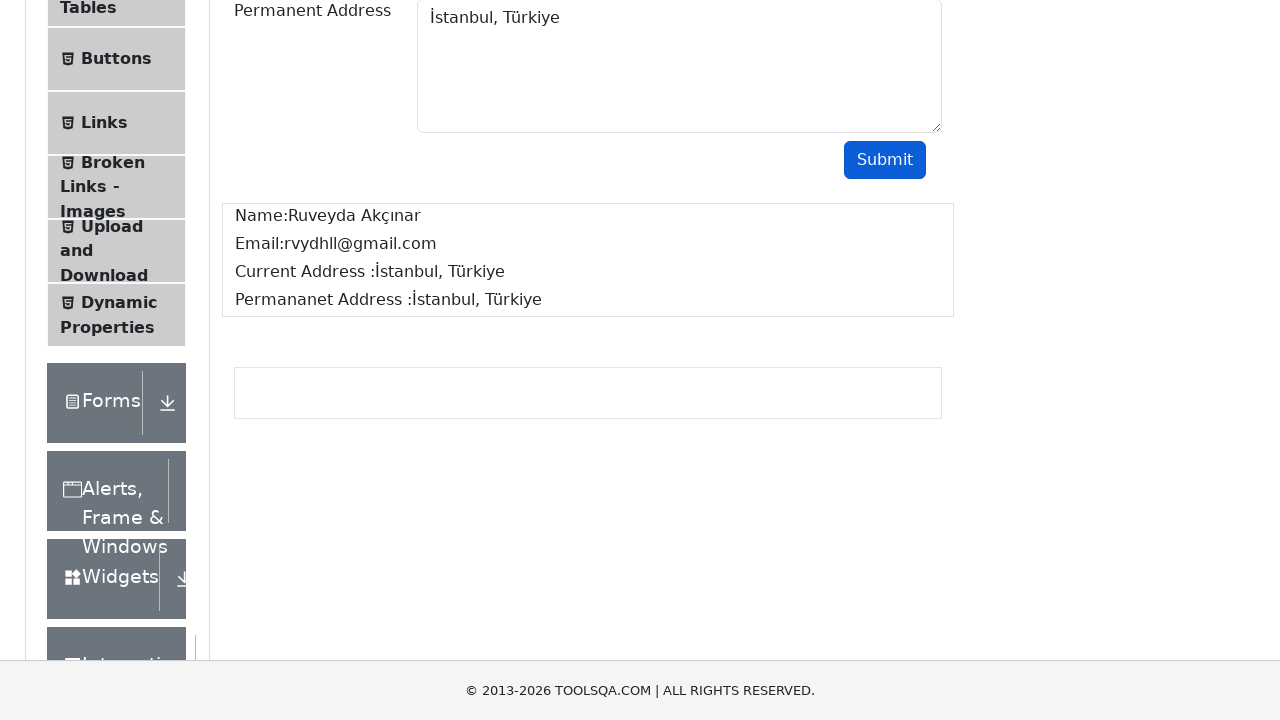